Tests the forgot password functionality by submitting with invalid/non-existent user credentials and verifying an error message is displayed

Starting URL: https://parabank.parasoft.com/parabank/index.htm

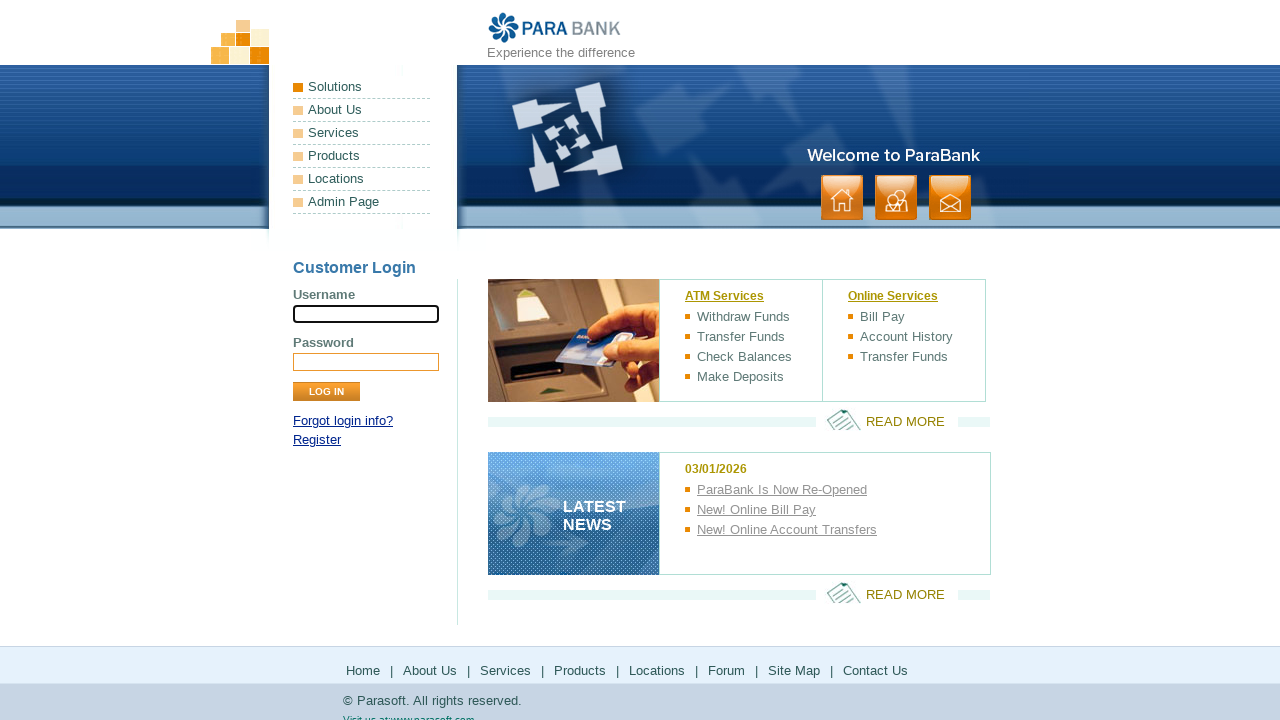

Clicked on the Forgot password link at (343, 421) on text=Forgot
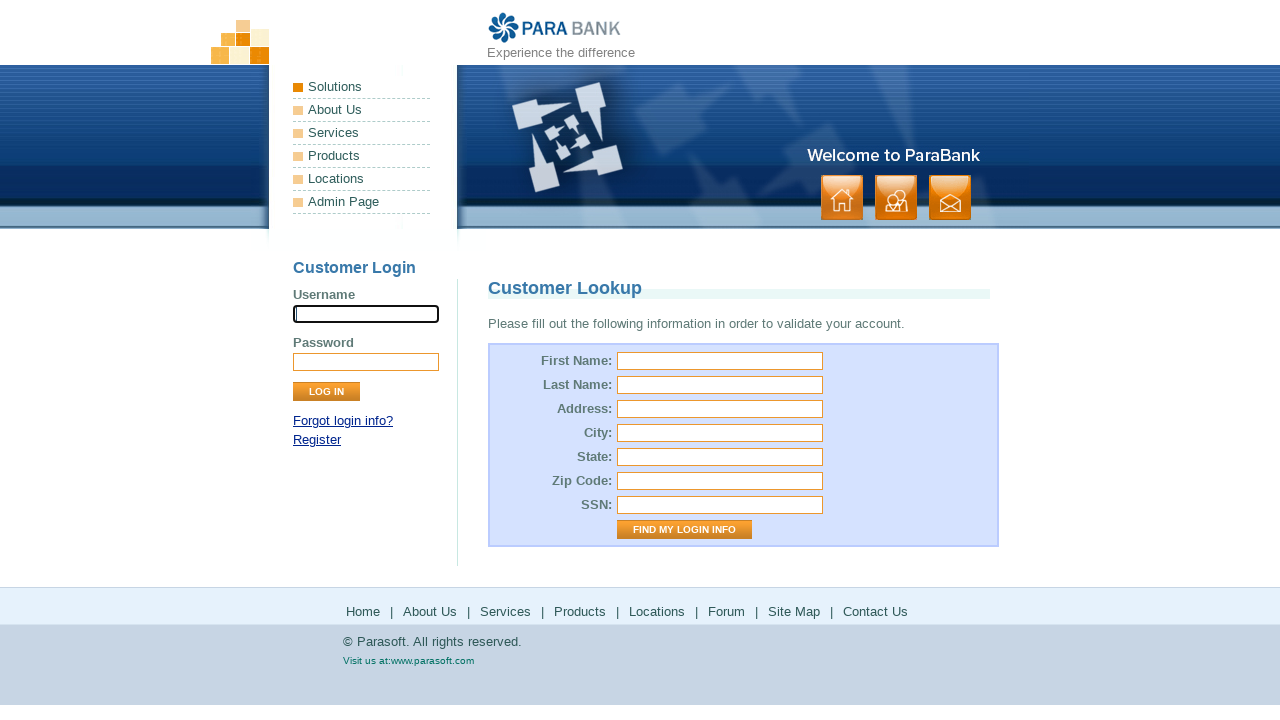

Password reset page loaded and title element is visible
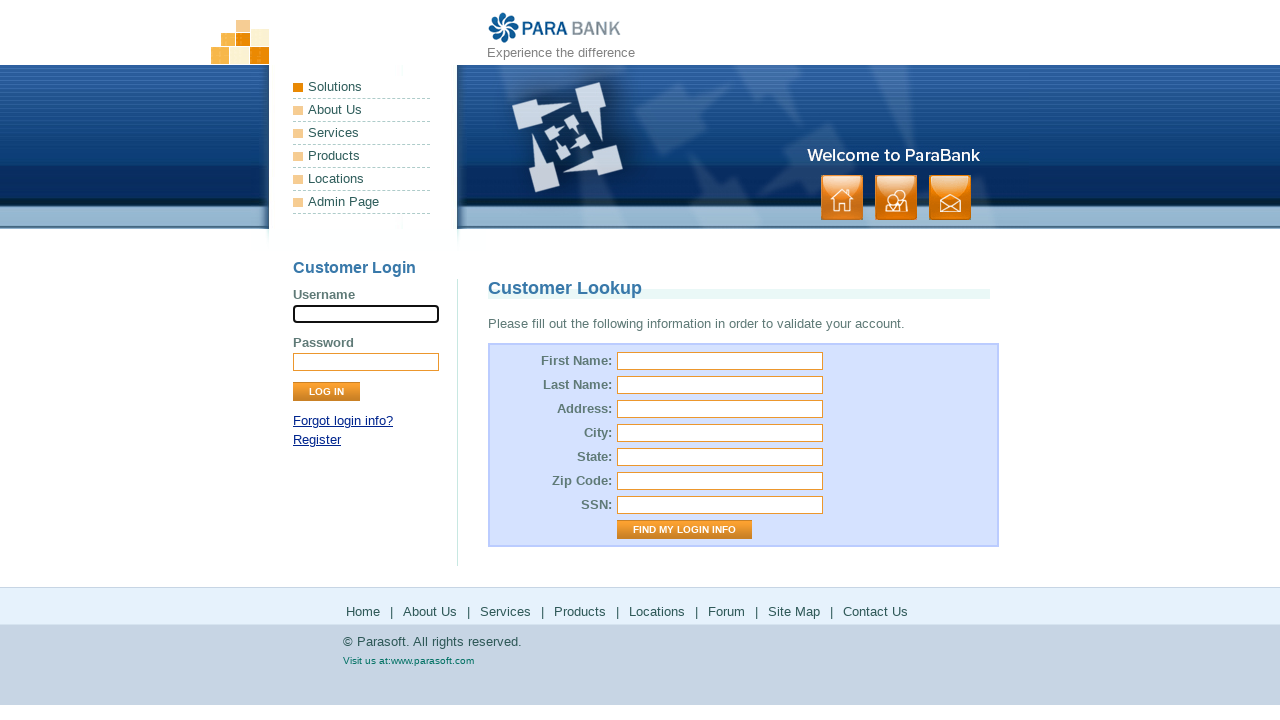

Filled first name field with 'aaa' on #firstName
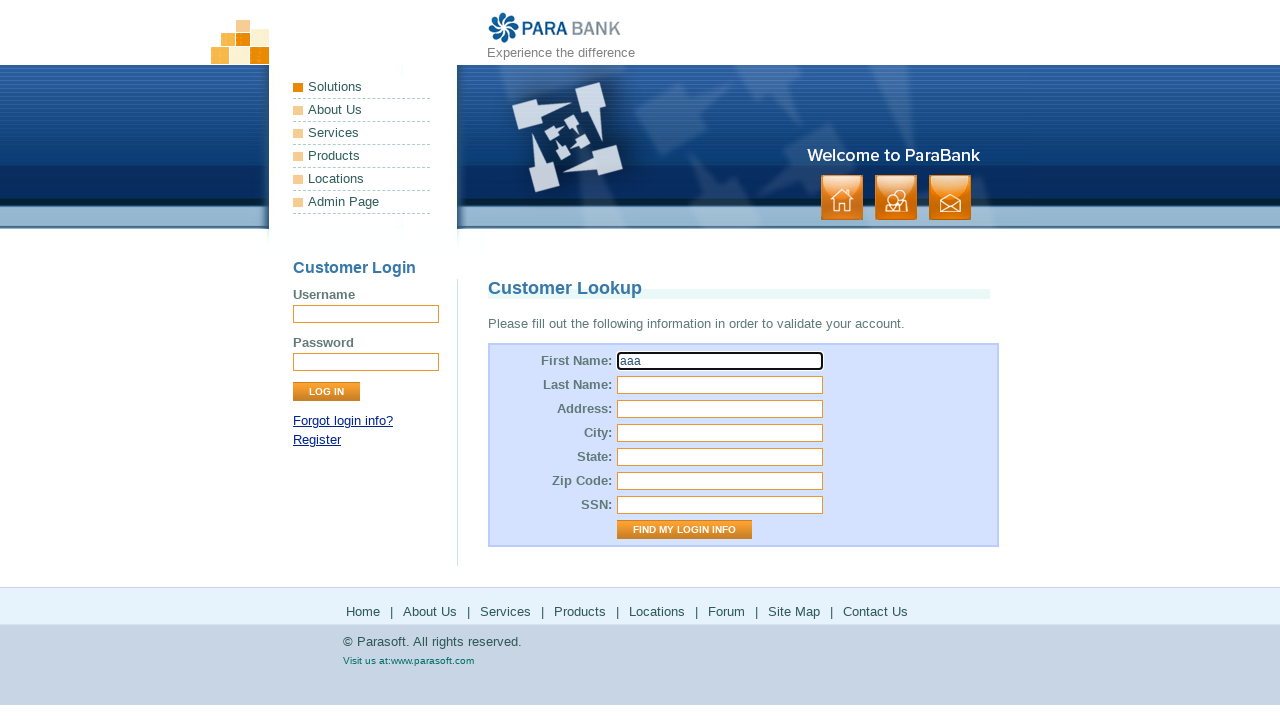

Filled last name field with 'bbb' on #lastName
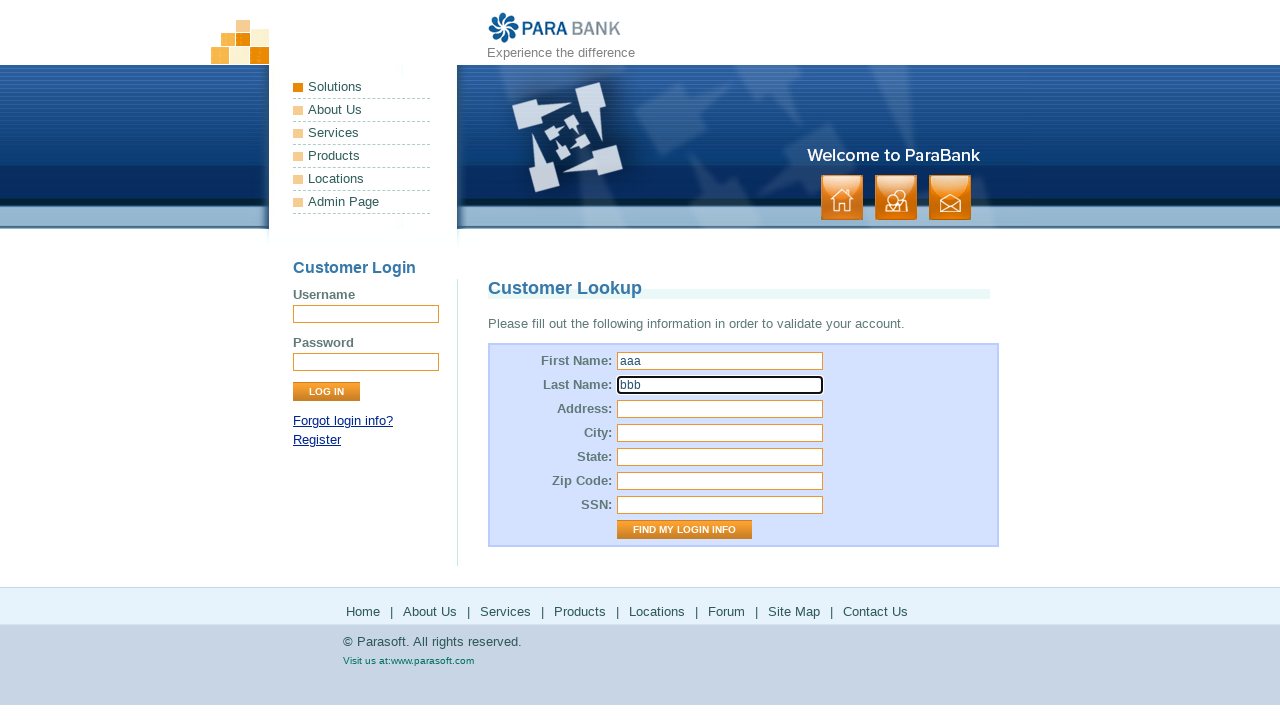

Filled address street field with 'ccc' on input[id="address.street"]
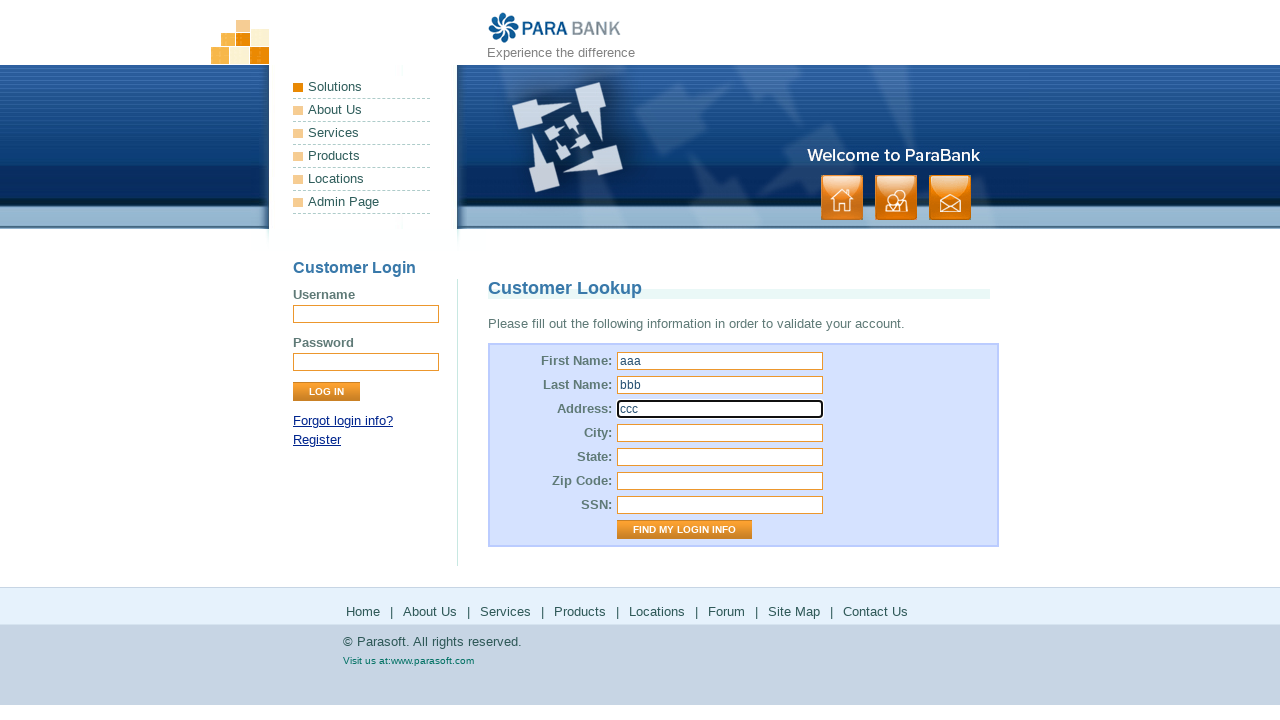

Filled city field with 'ddd' on input[id="address.city"]
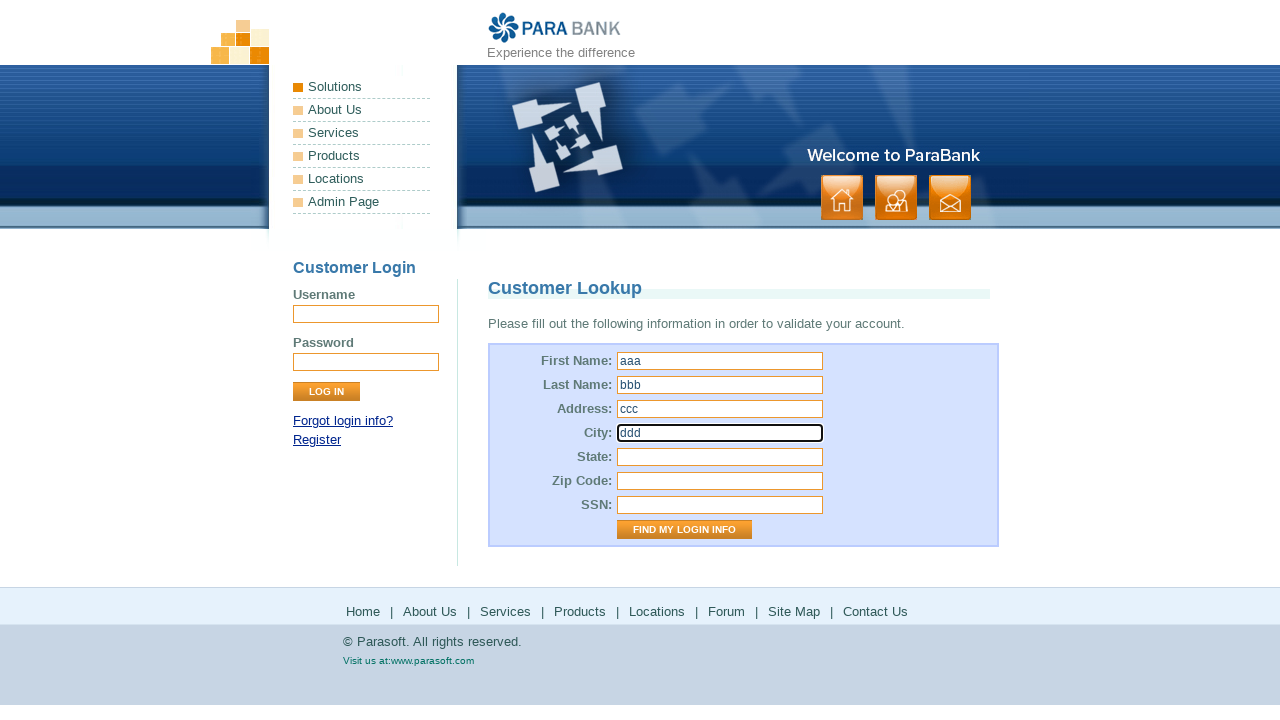

Filled state field with 'eee' on input[id="address.state"]
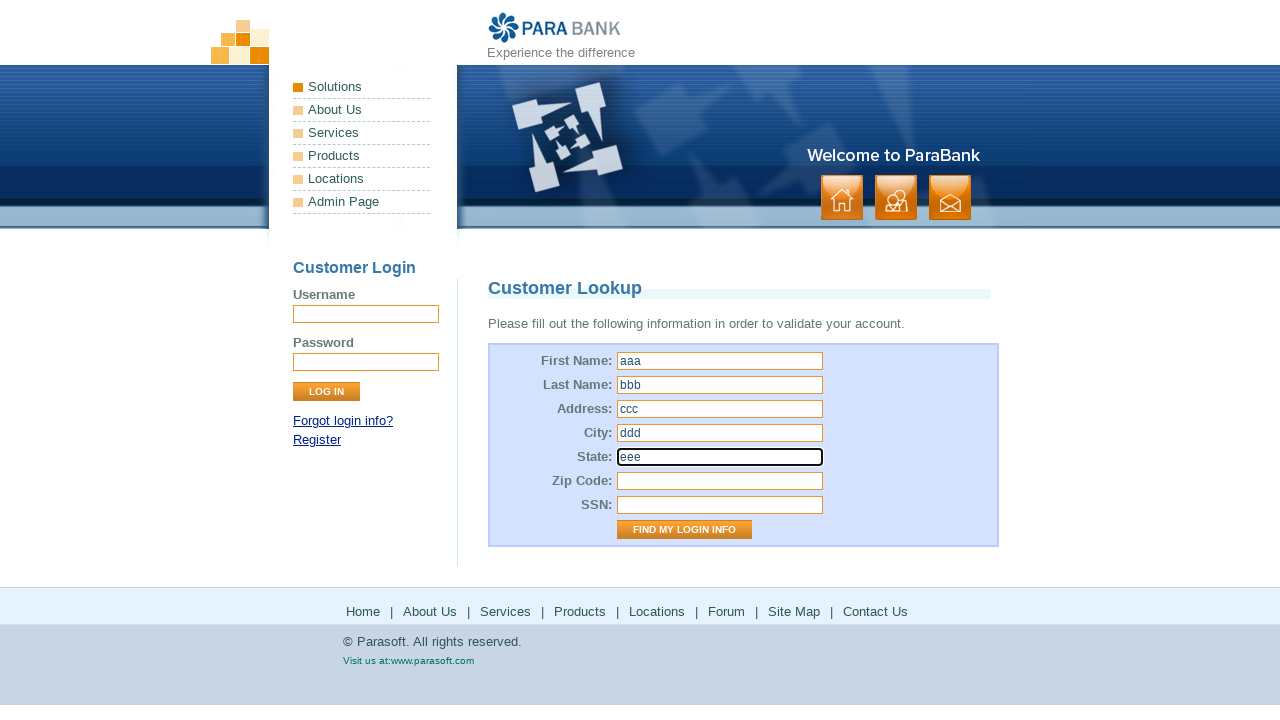

Filled zip code field with '111' on input[id="address.zipCode"]
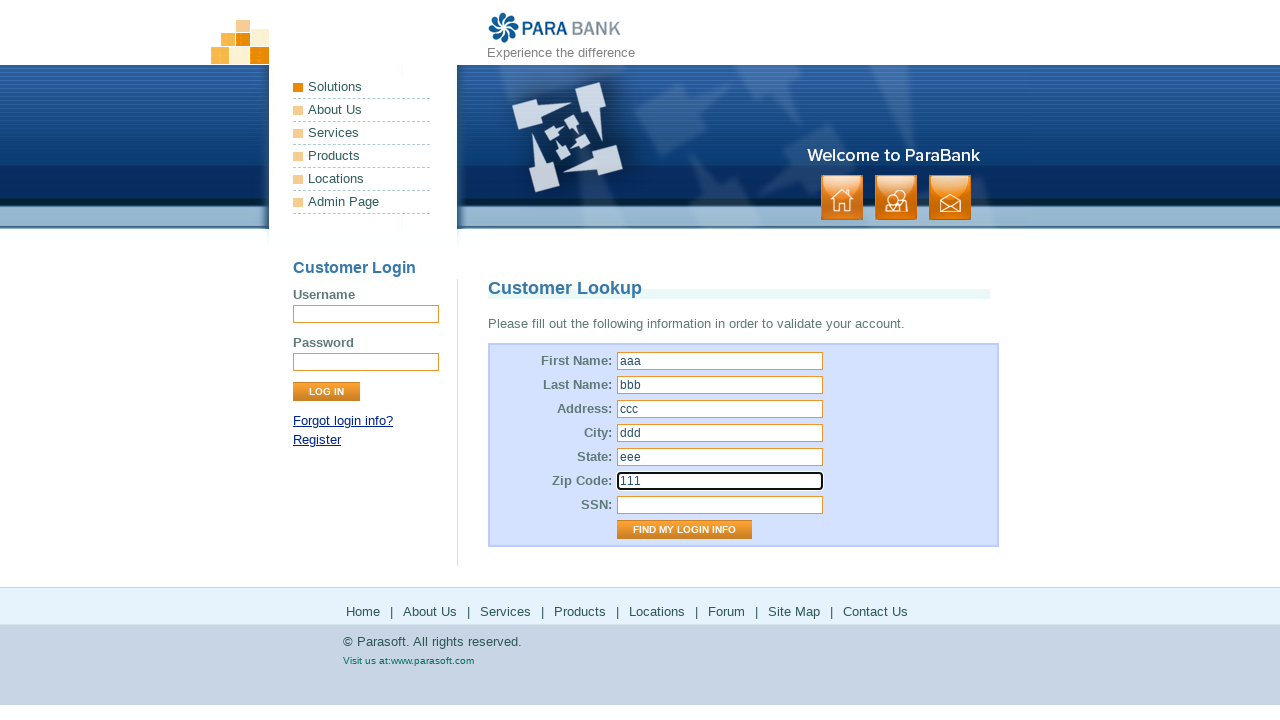

Filled SSN field with '222' on #ssn
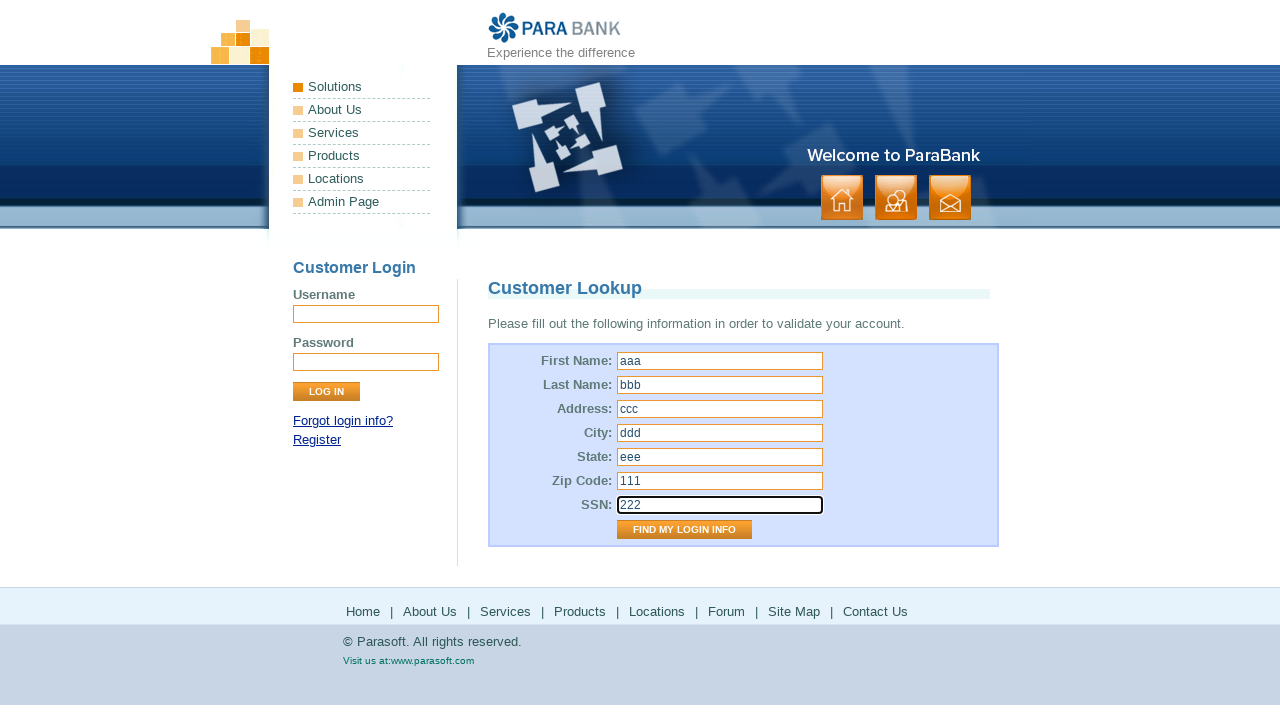

Clicked the 'Find My Login Info' button to submit form with invalid credentials at (684, 530) on input[value="Find My Login Info"]
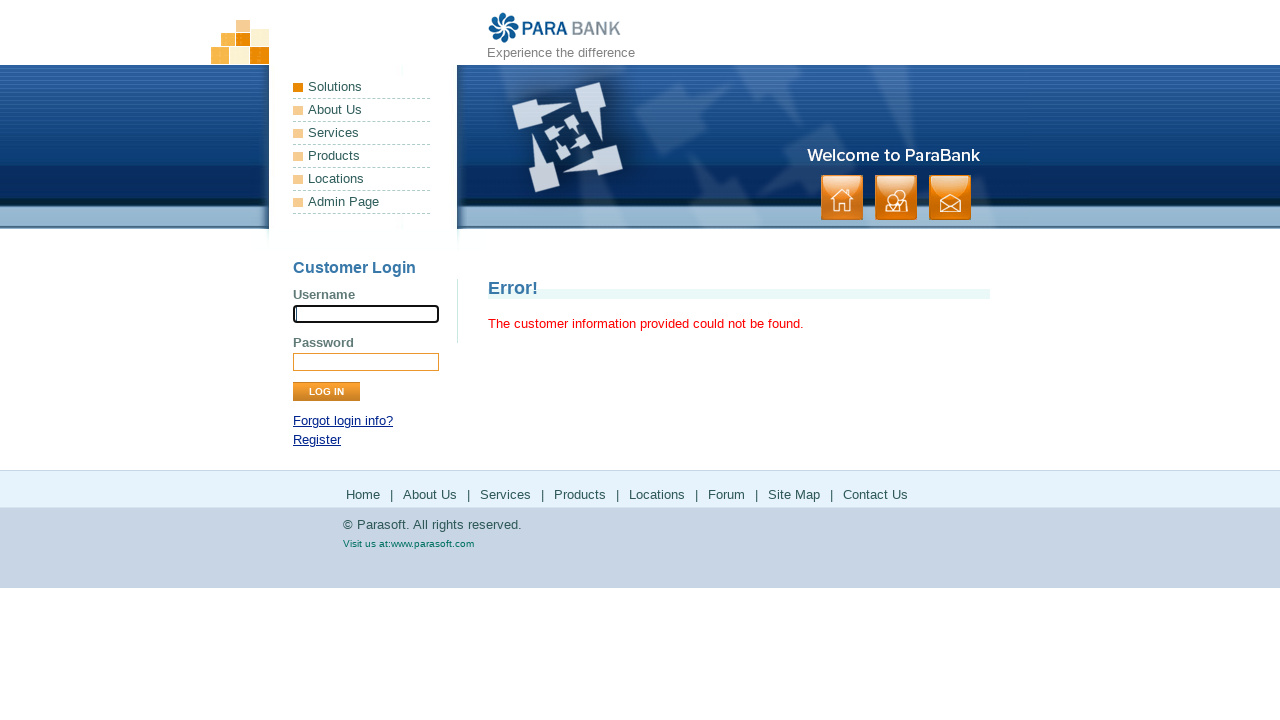

Error message is displayed confirming invalid credentials were rejected
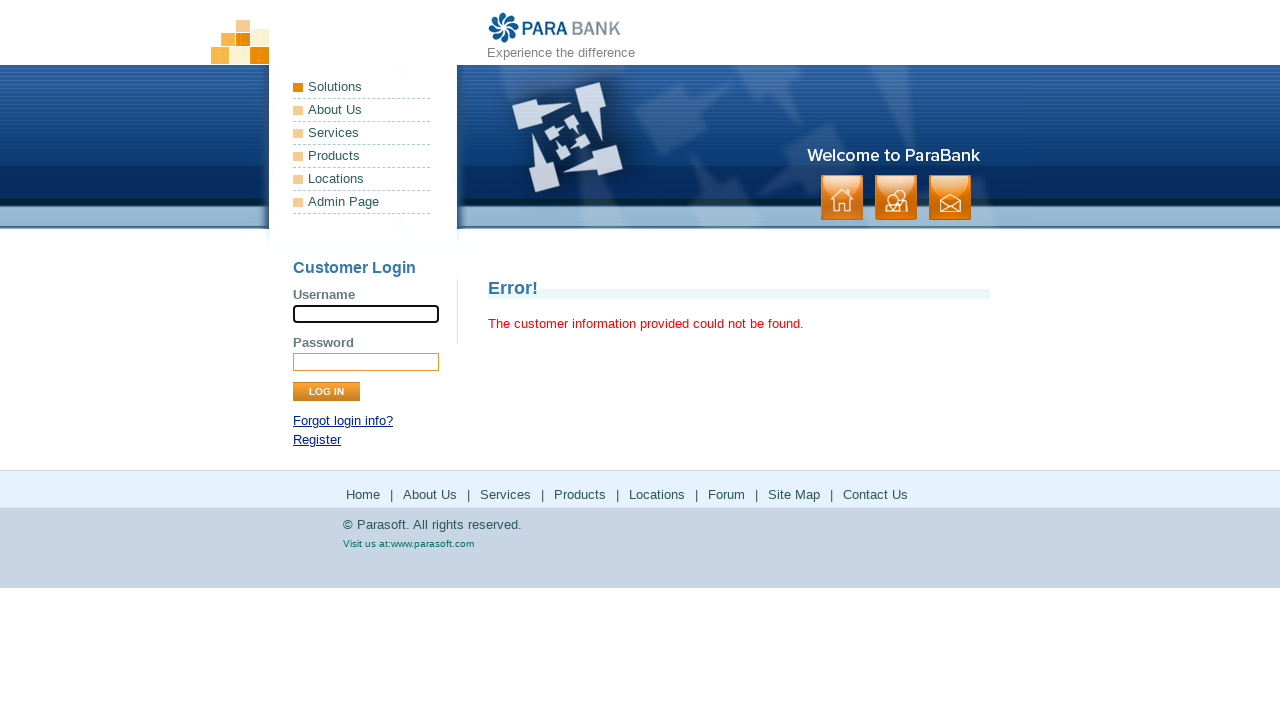

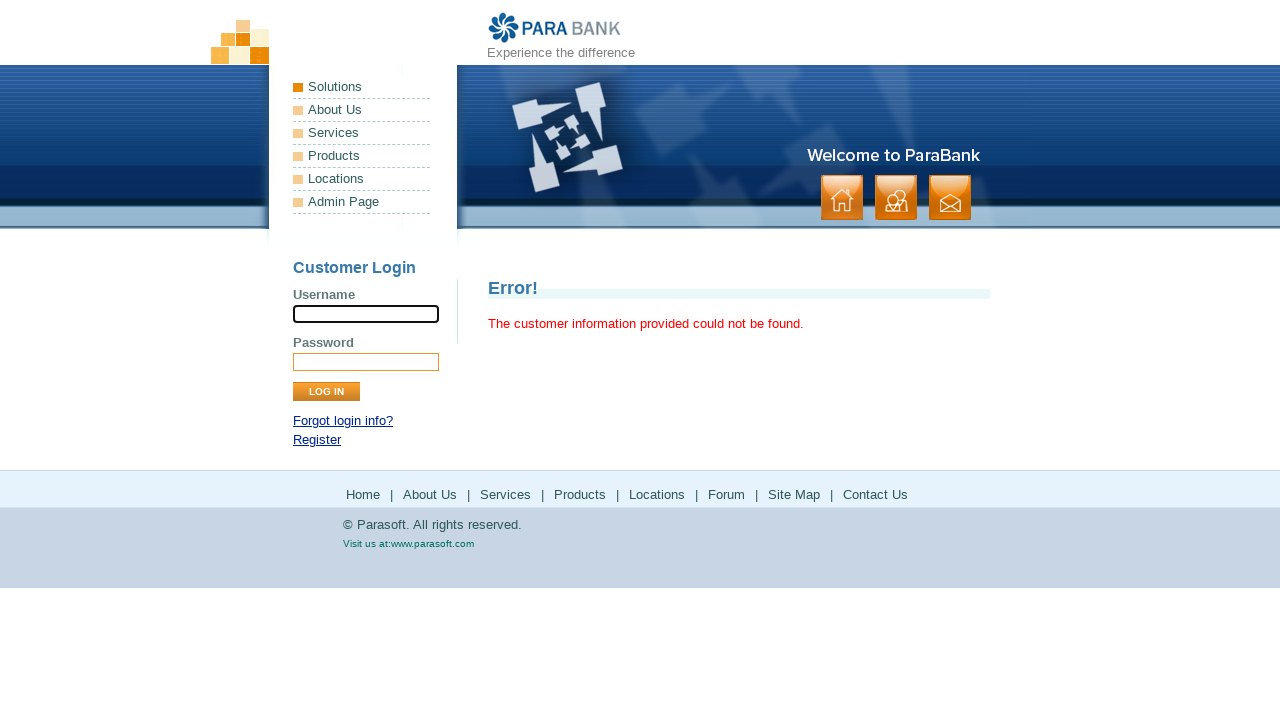